Navigates to the Form Authentication page and verifies the h2 header text

Starting URL: https://the-internet.herokuapp.com/

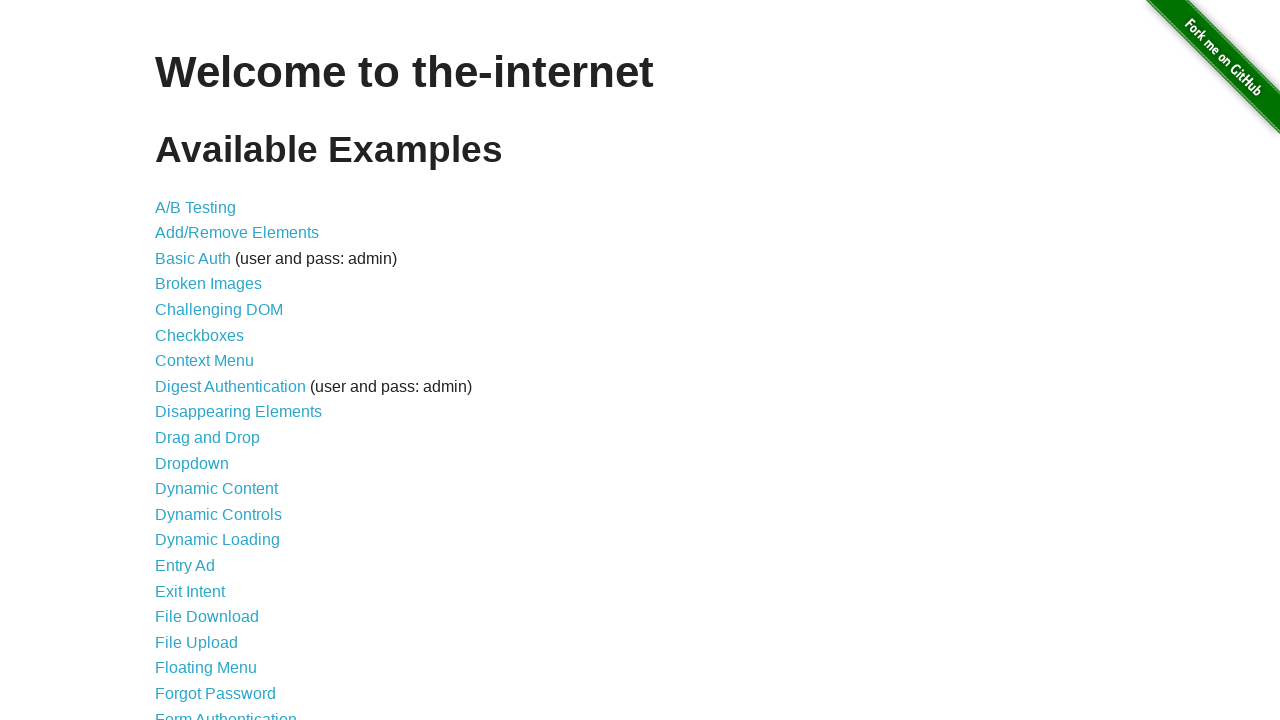

Clicked on Form Authentication link at (226, 712) on text=Form Authentication
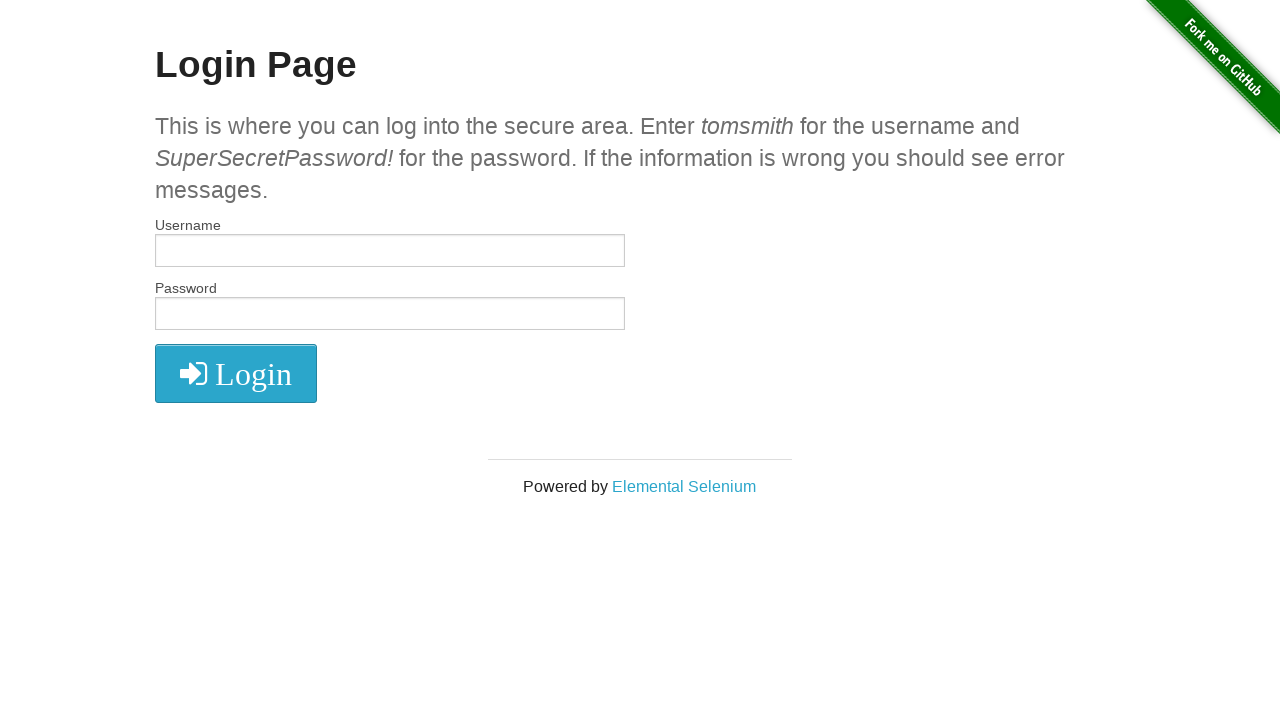

Retrieved h2 header text content
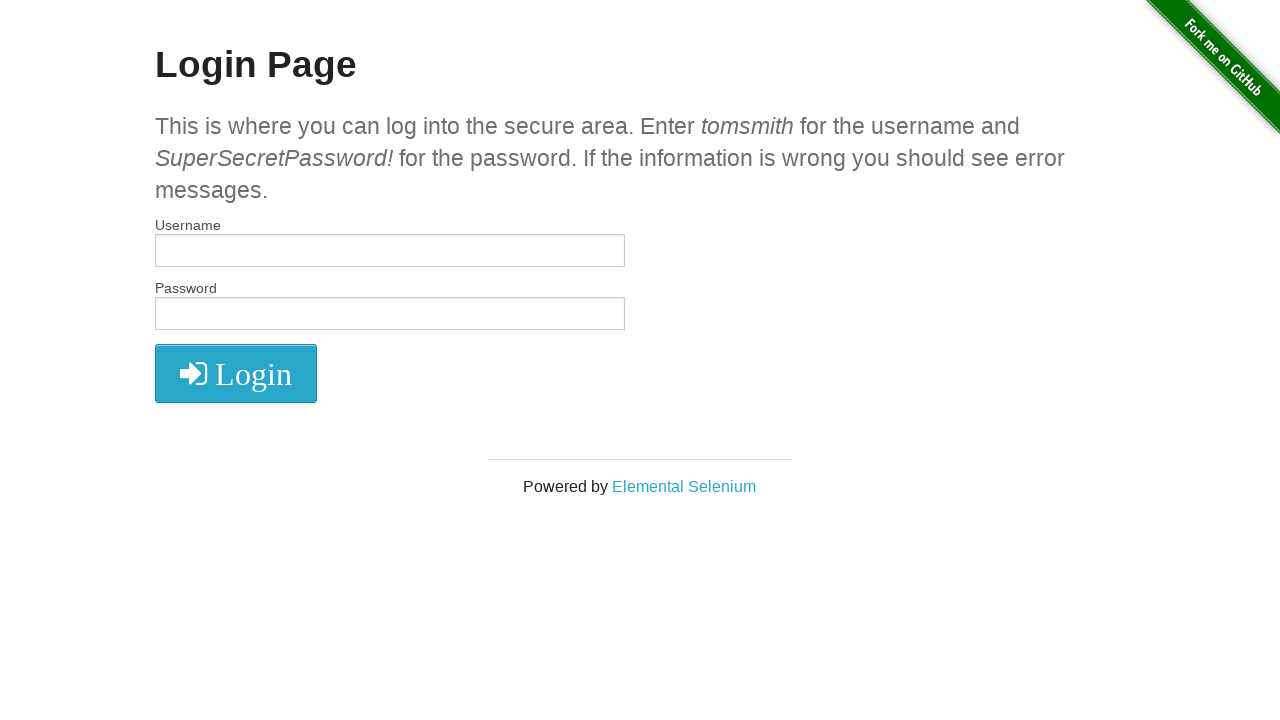

Verified h2 header text equals 'Login Page'
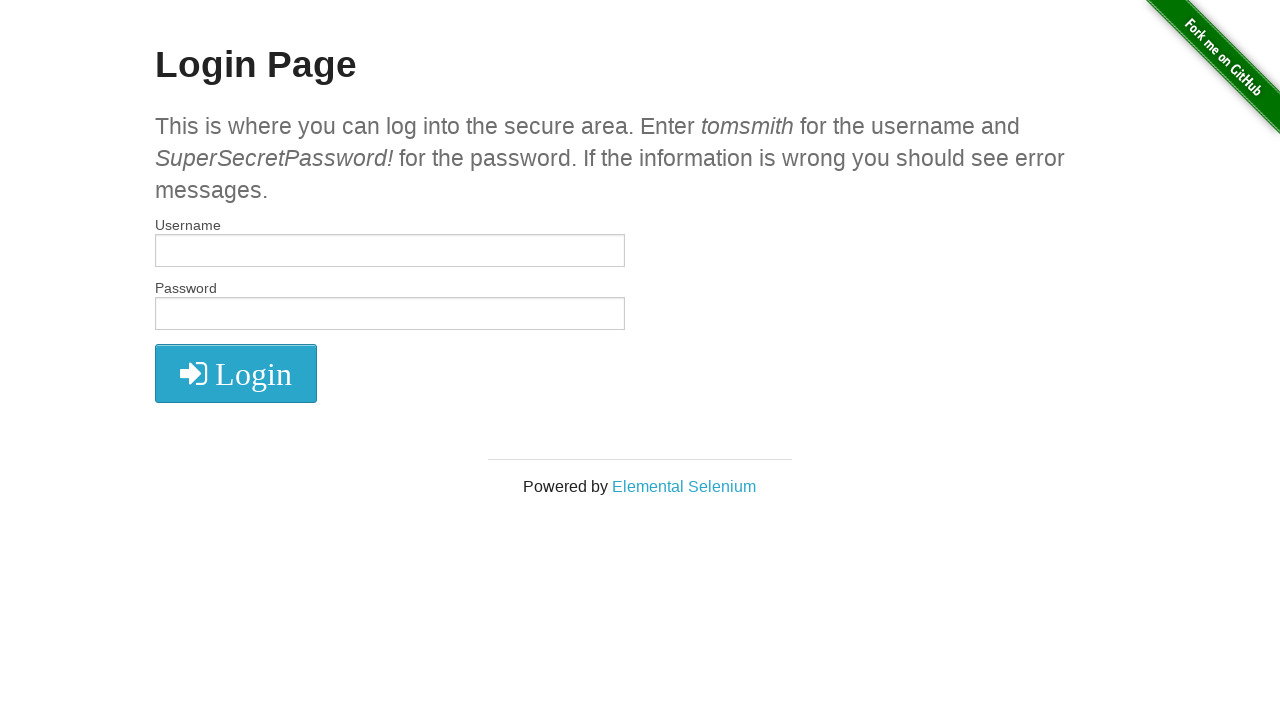

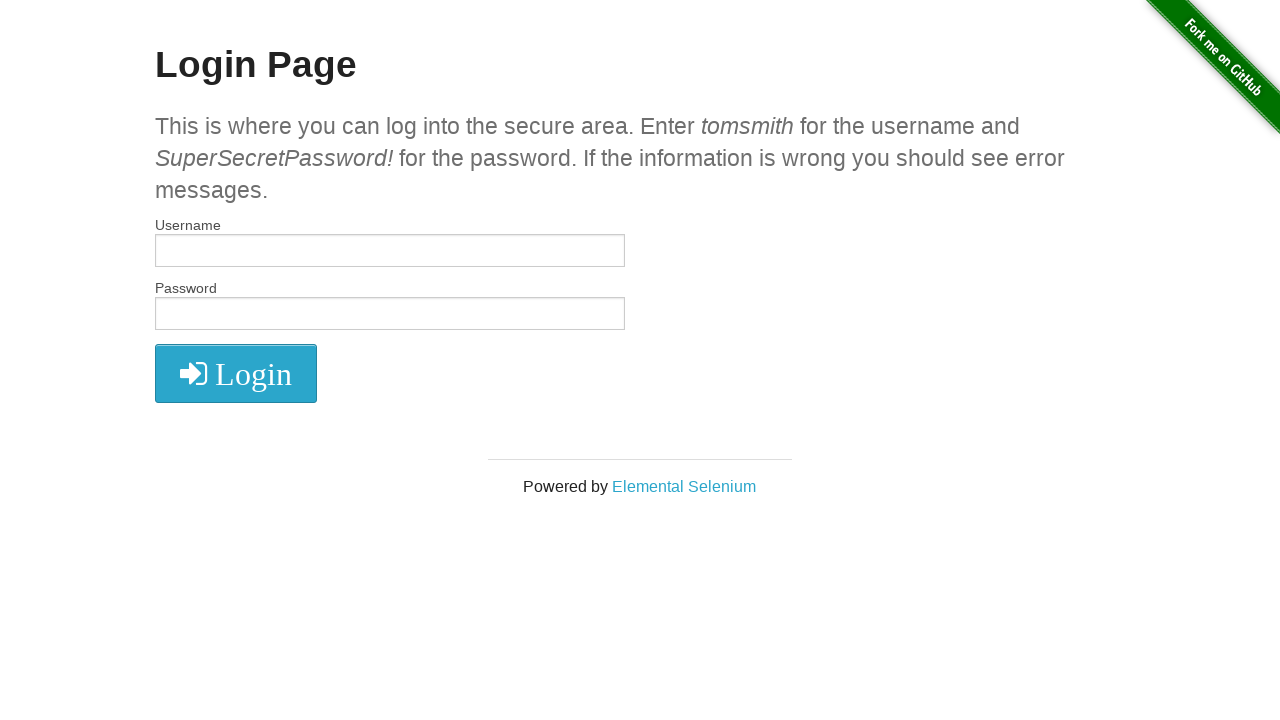